Tests JavaScript alert dismissal by clicking the second button and canceling the alert, then verifying the result message

Starting URL: https://testcenter.techproeducation.com/index.php?page=javascript-alerts

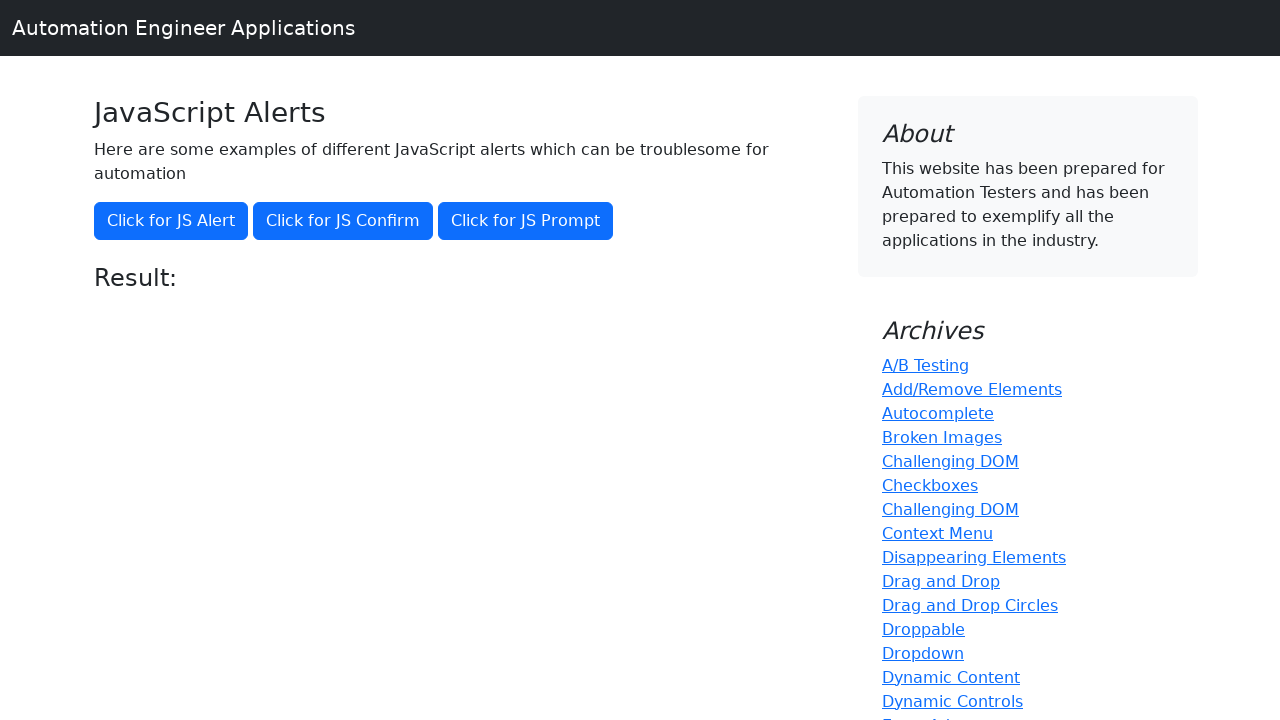

Clicked the second button to trigger JavaScript alert at (343, 221) on xpath=//button[2]
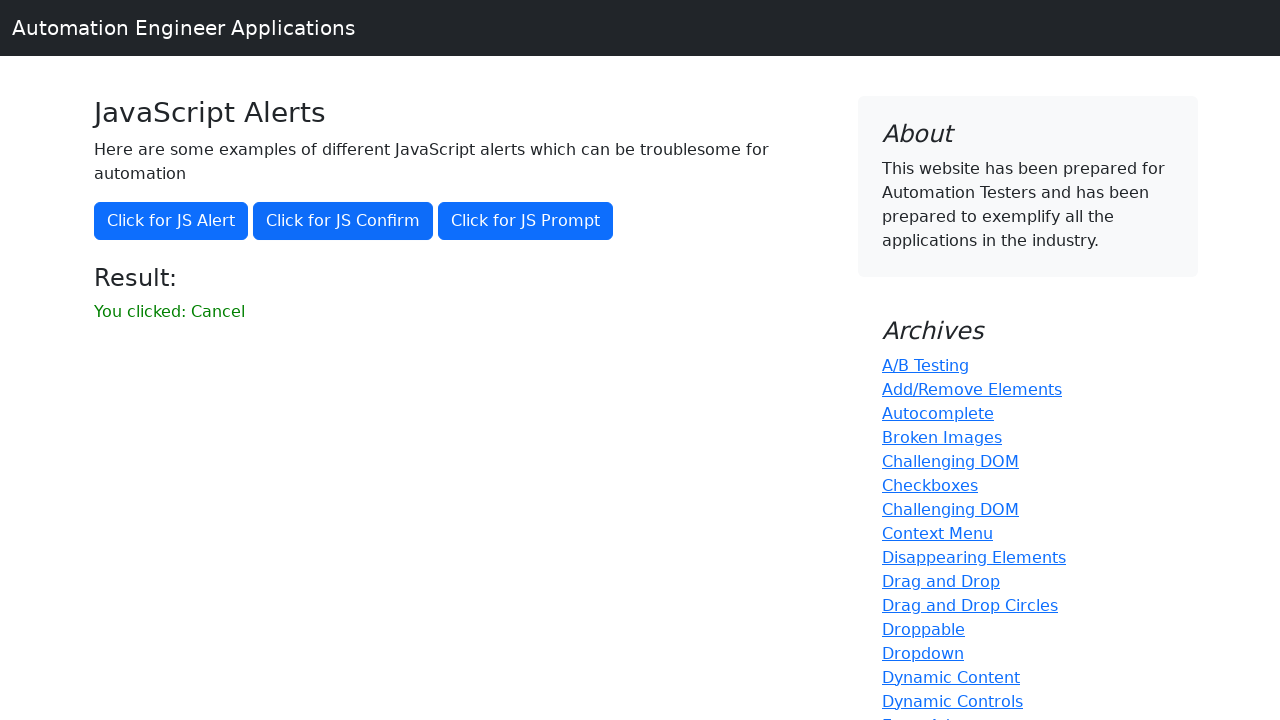

Set up dialog handler to dismiss alerts
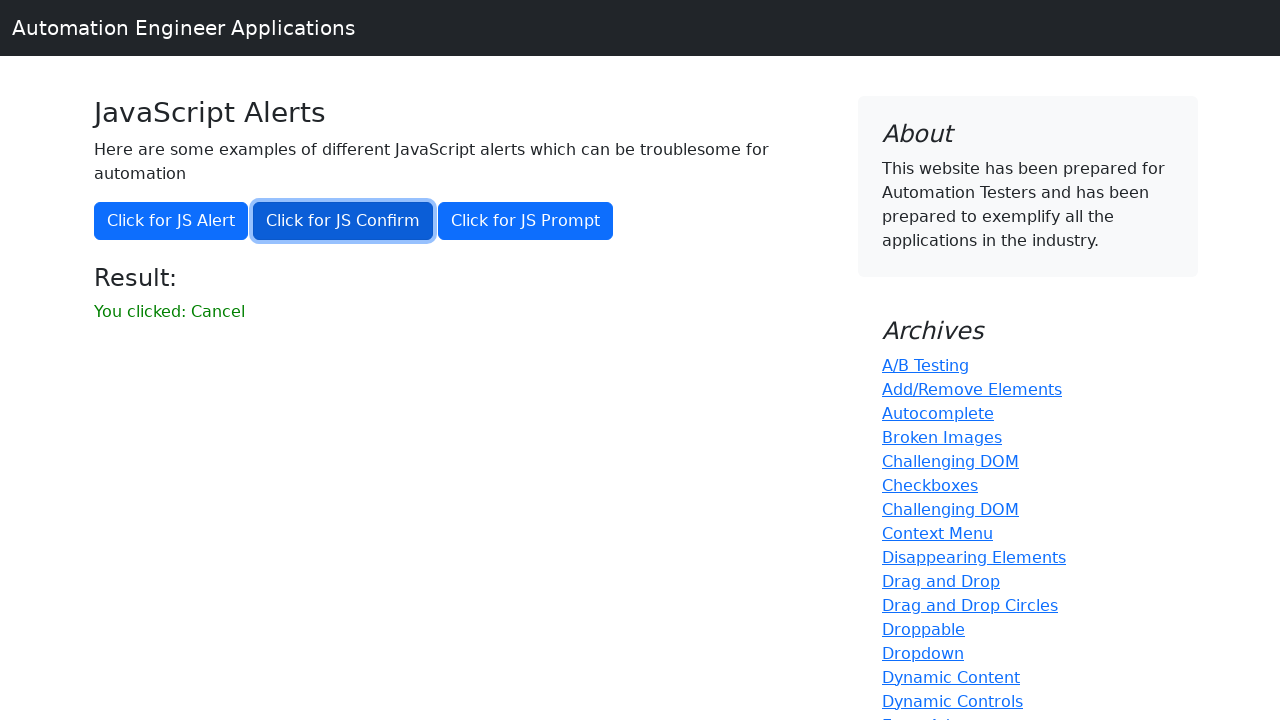

Retrieved result message text from page
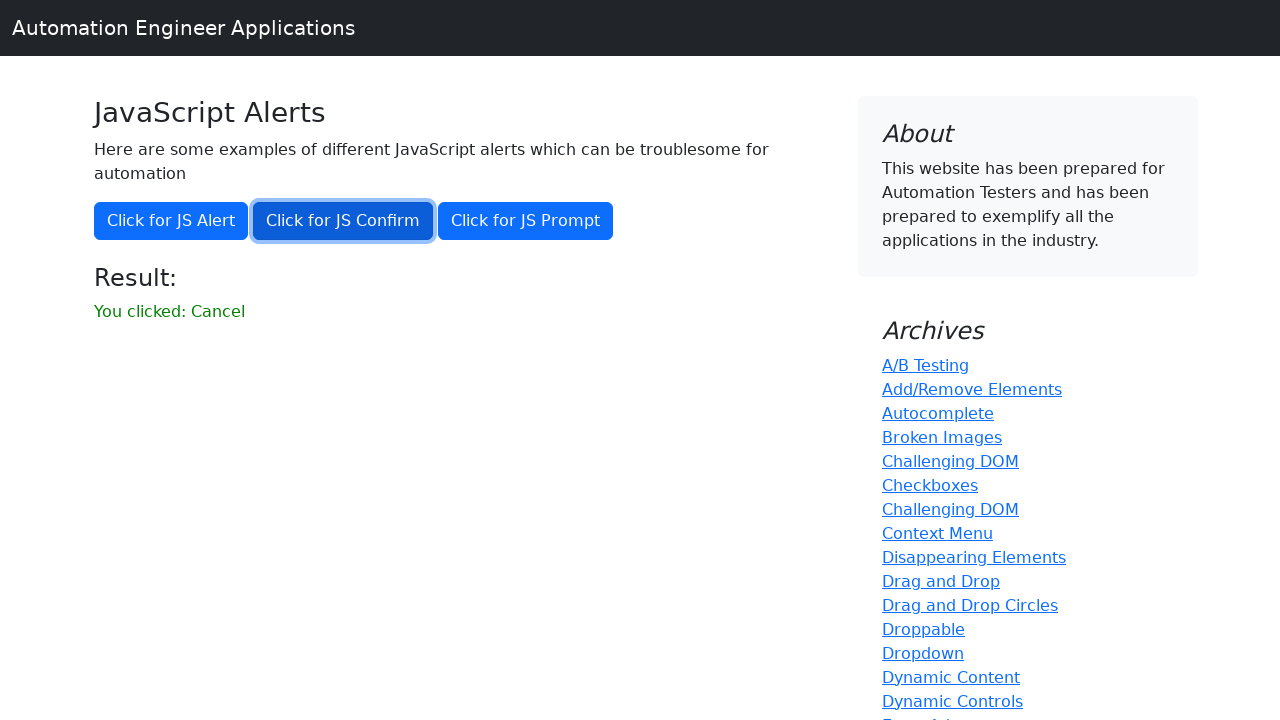

Verified result message does not contain 'successfuly' - alert dismissal successful
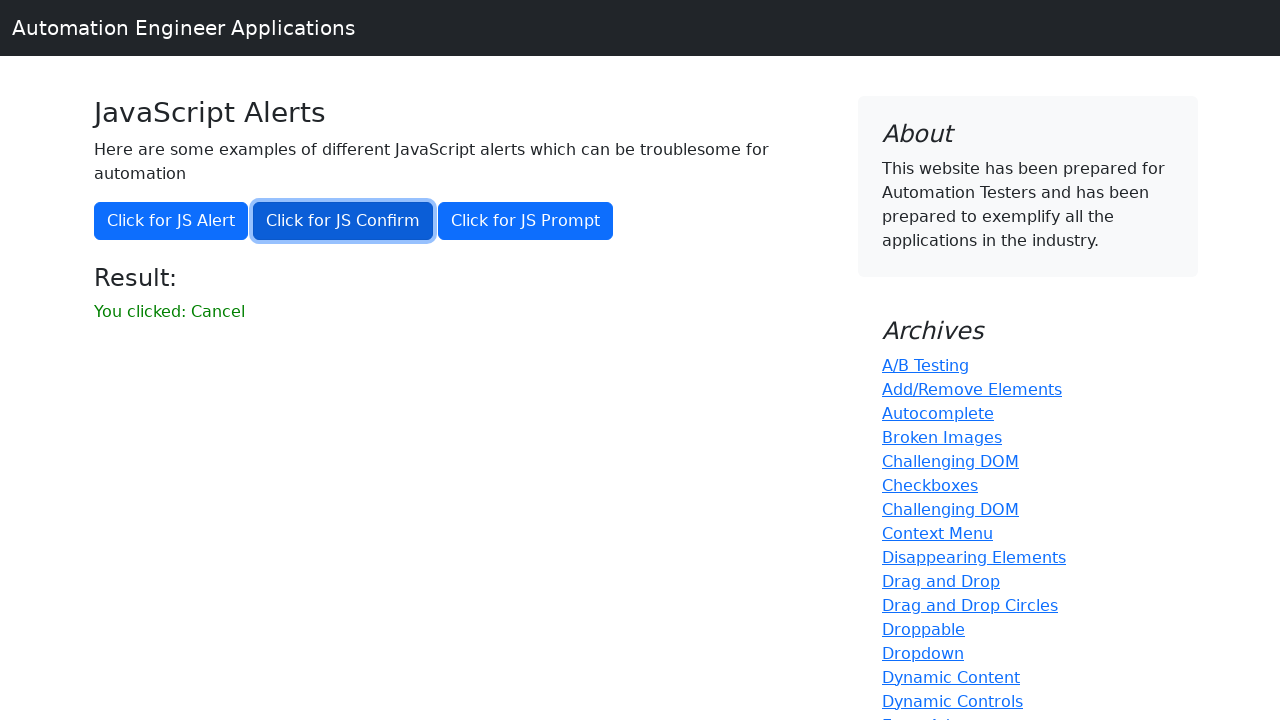

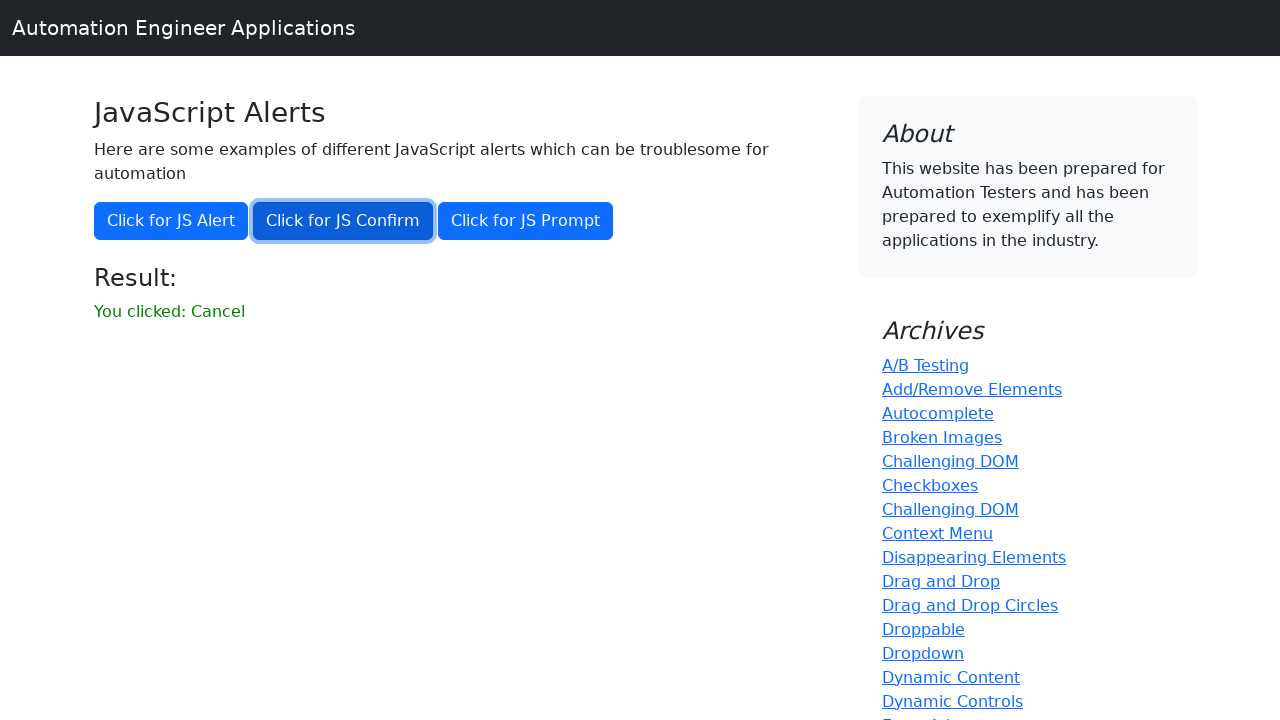